Tests the age form by entering a name and age, submitting the form, and verifying the result message

Starting URL: https://kristinek.github.io/site/examples/age

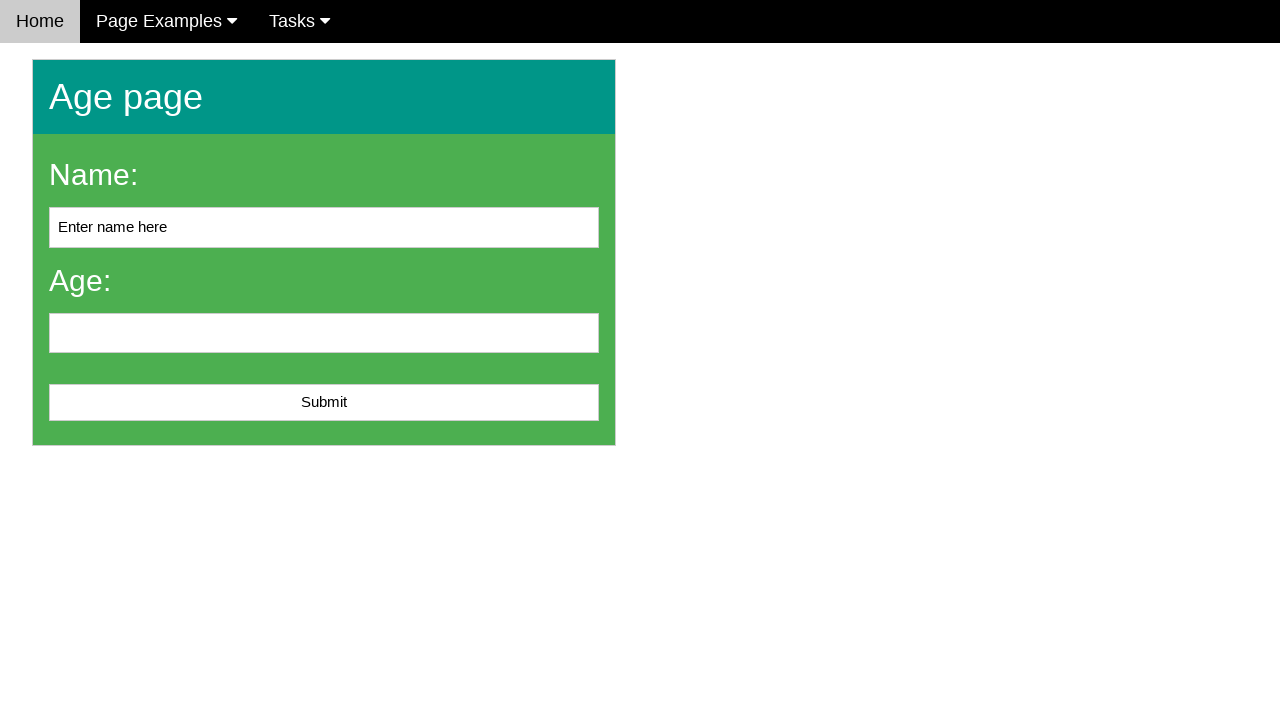

Navigated to age form page
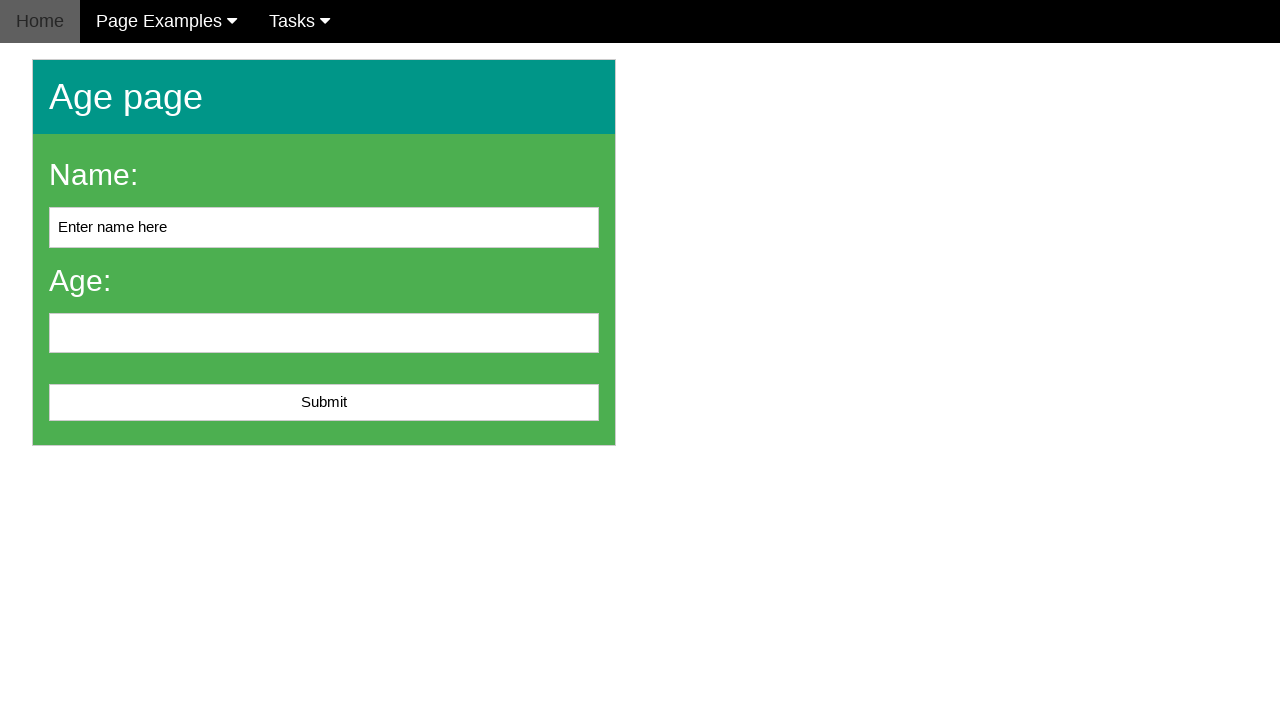

Cleared name input field on #name
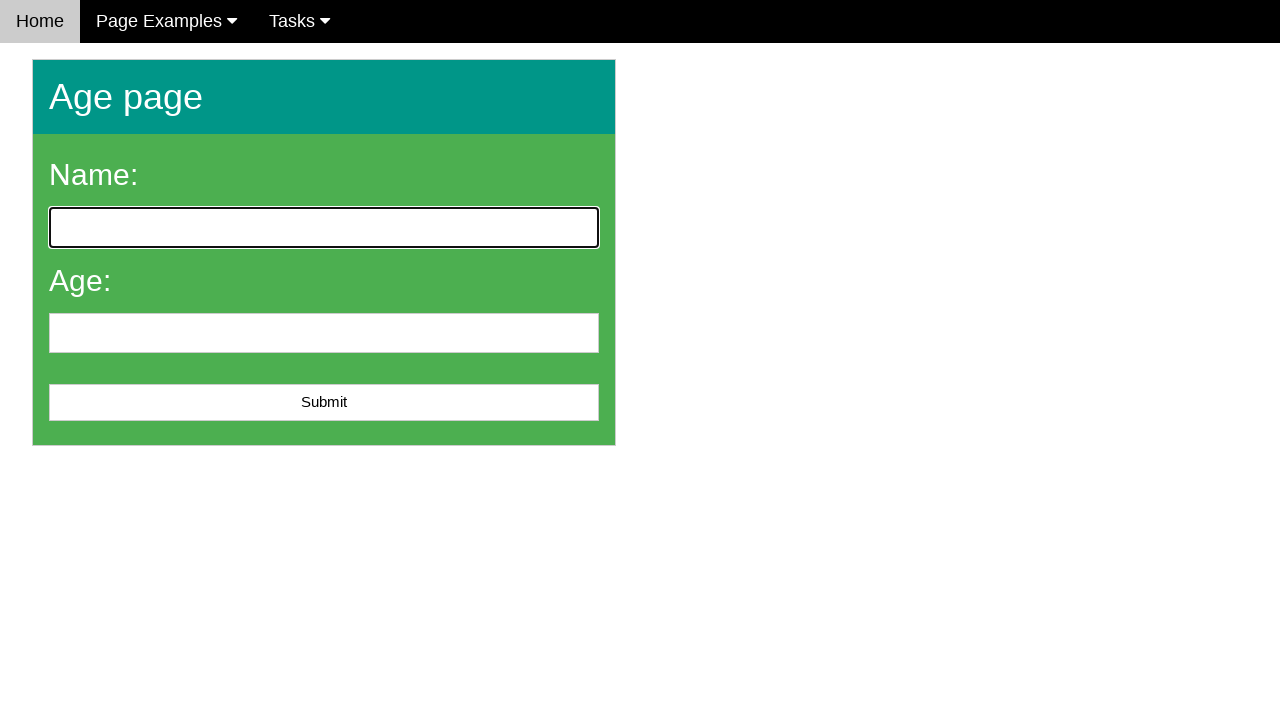

Entered 'John Smith' in name field on #name
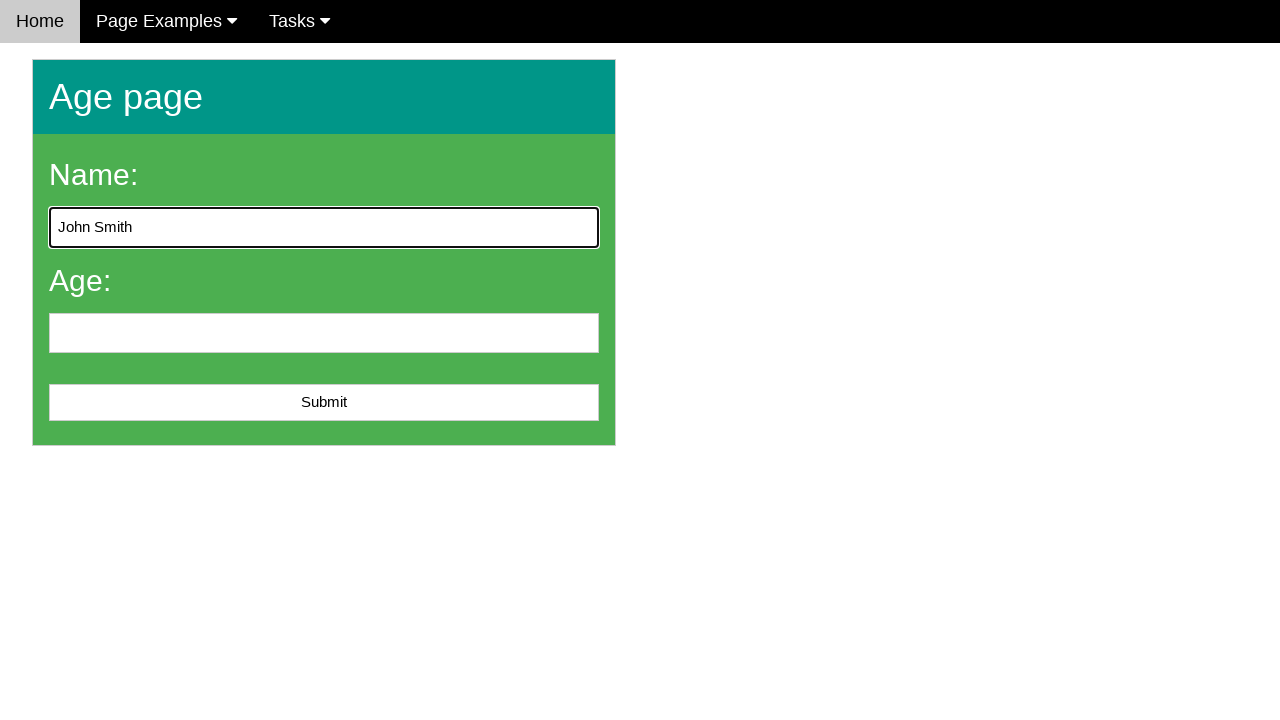

Entered '25' in age field on #age
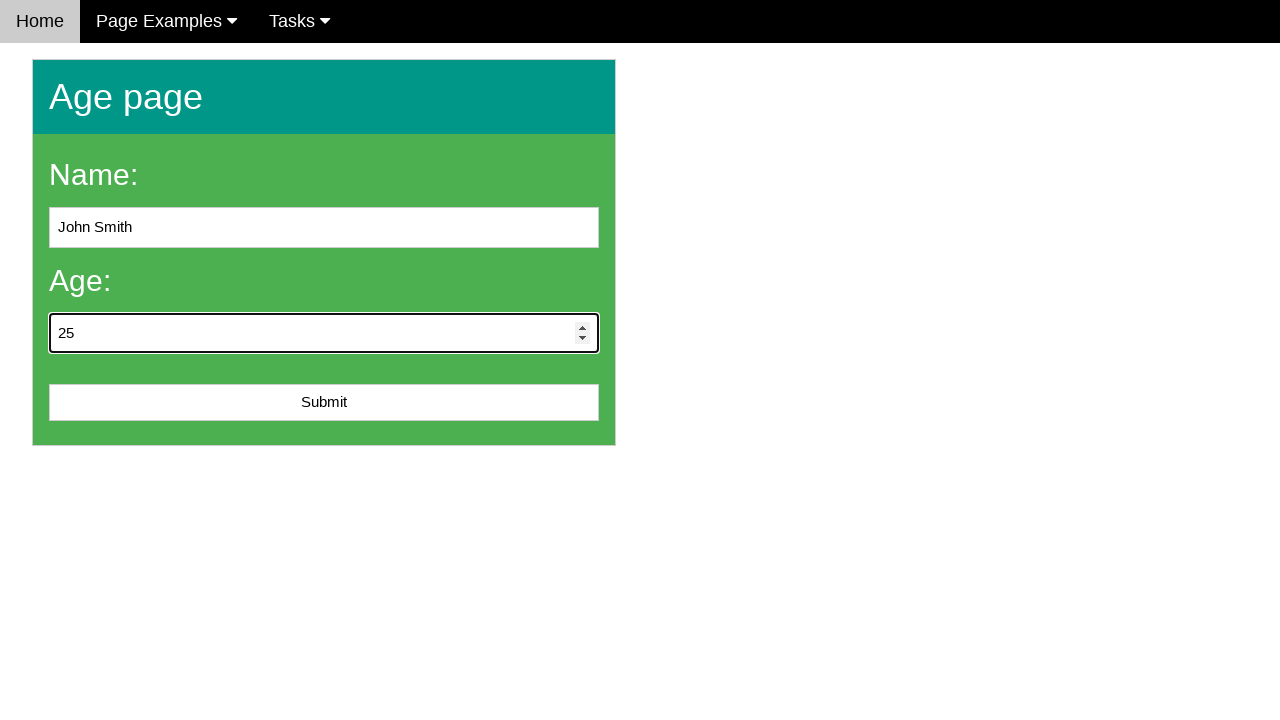

Clicked submit button at (324, 403) on #submit
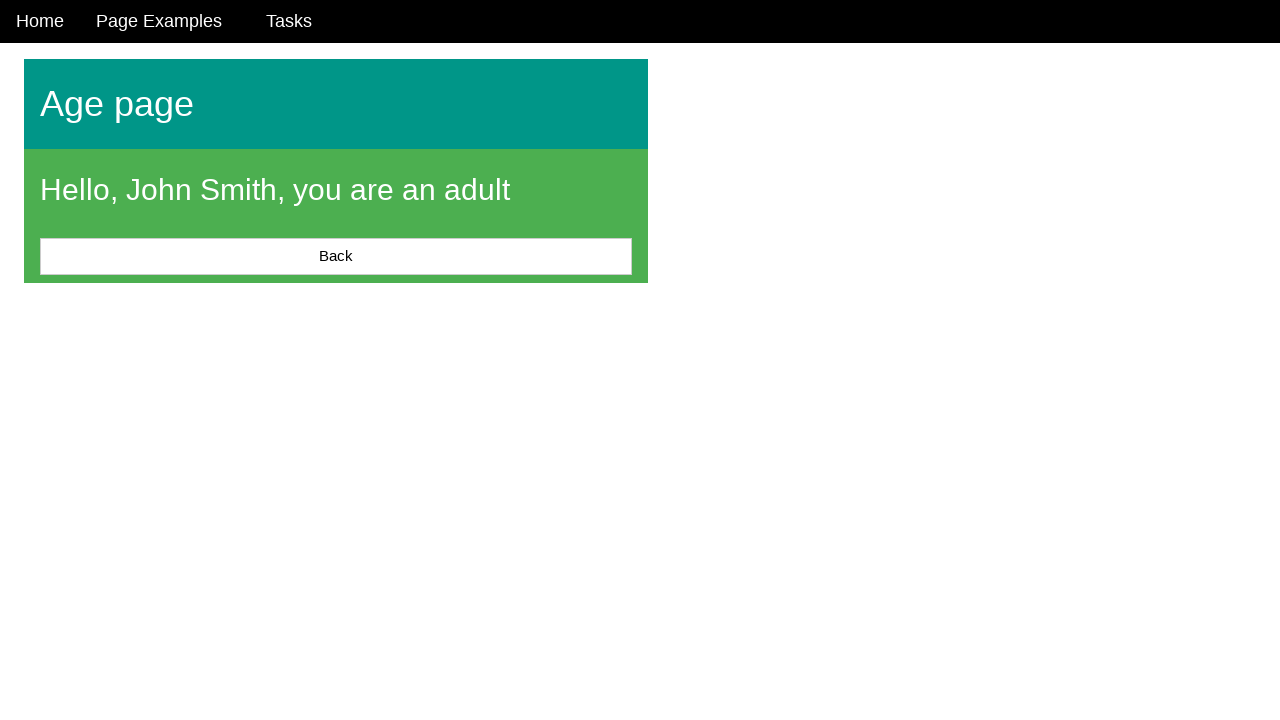

Result message appeared
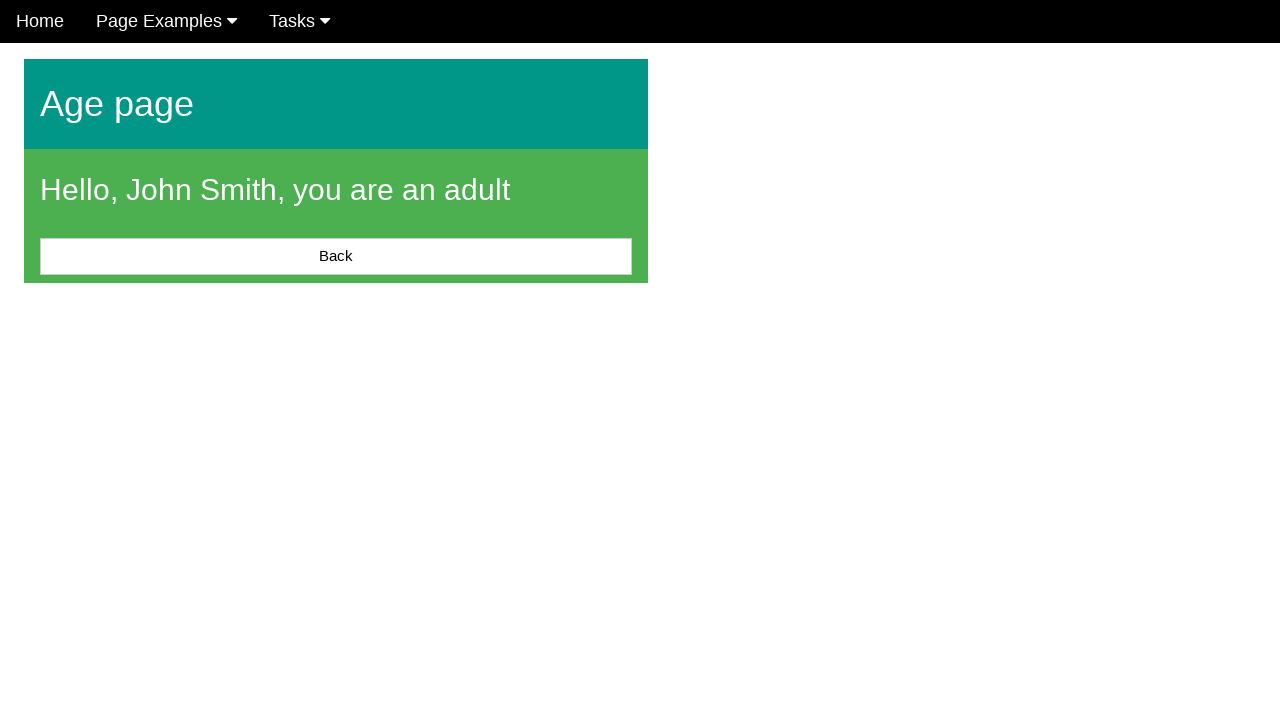

Located and verified result message element
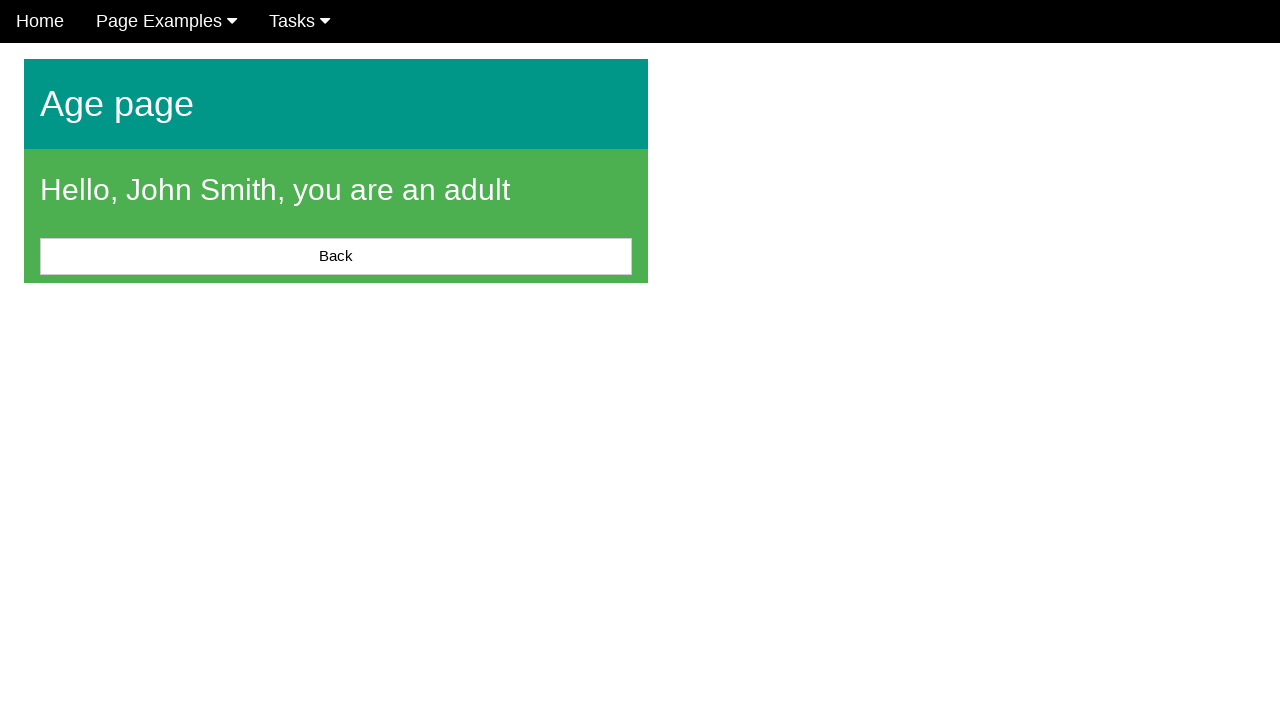

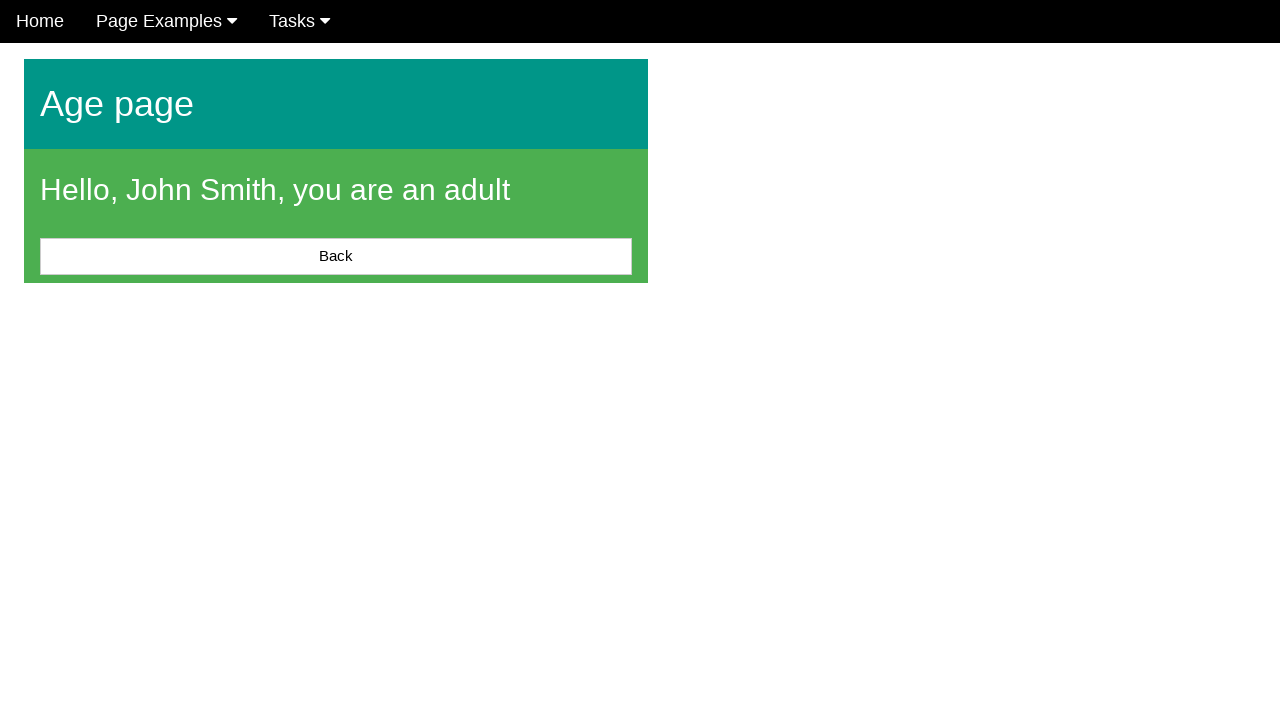